Tests filtering to display only completed items by clicking the Completed link

Starting URL: https://demo.playwright.dev/todomvc

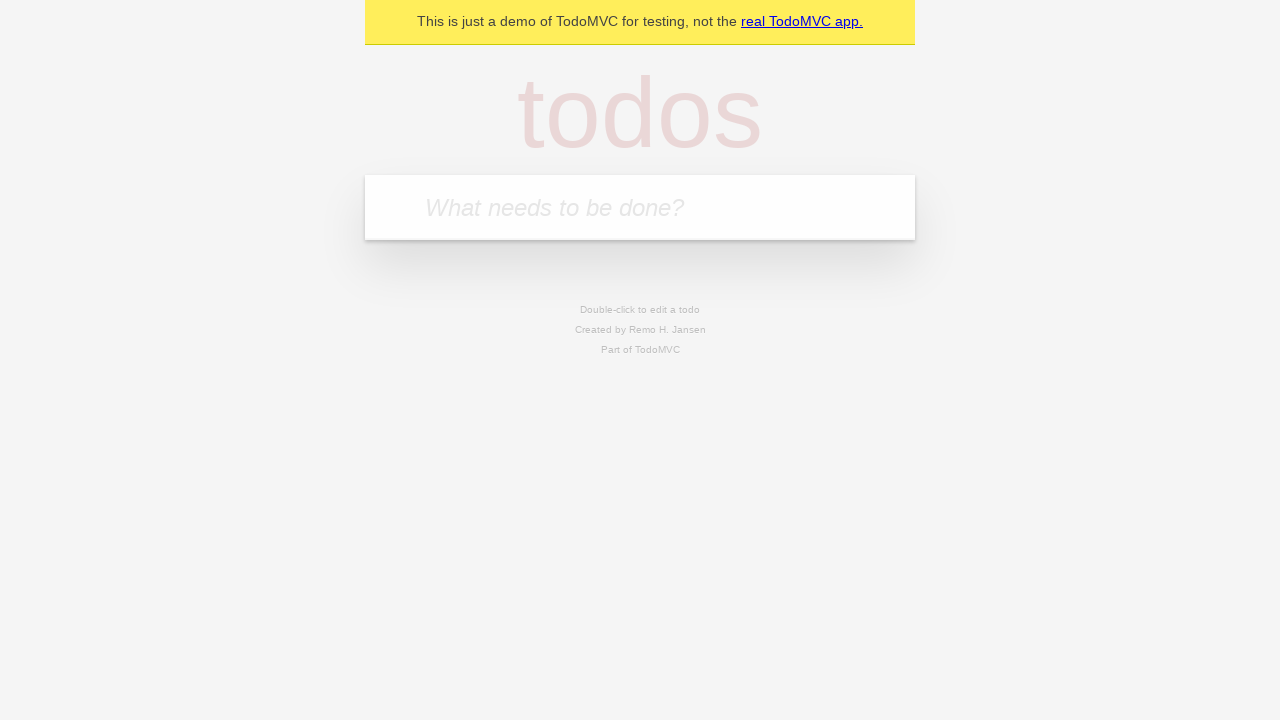

Filled todo input with 'buy some cheese' on internal:attr=[placeholder="What needs to be done?"i]
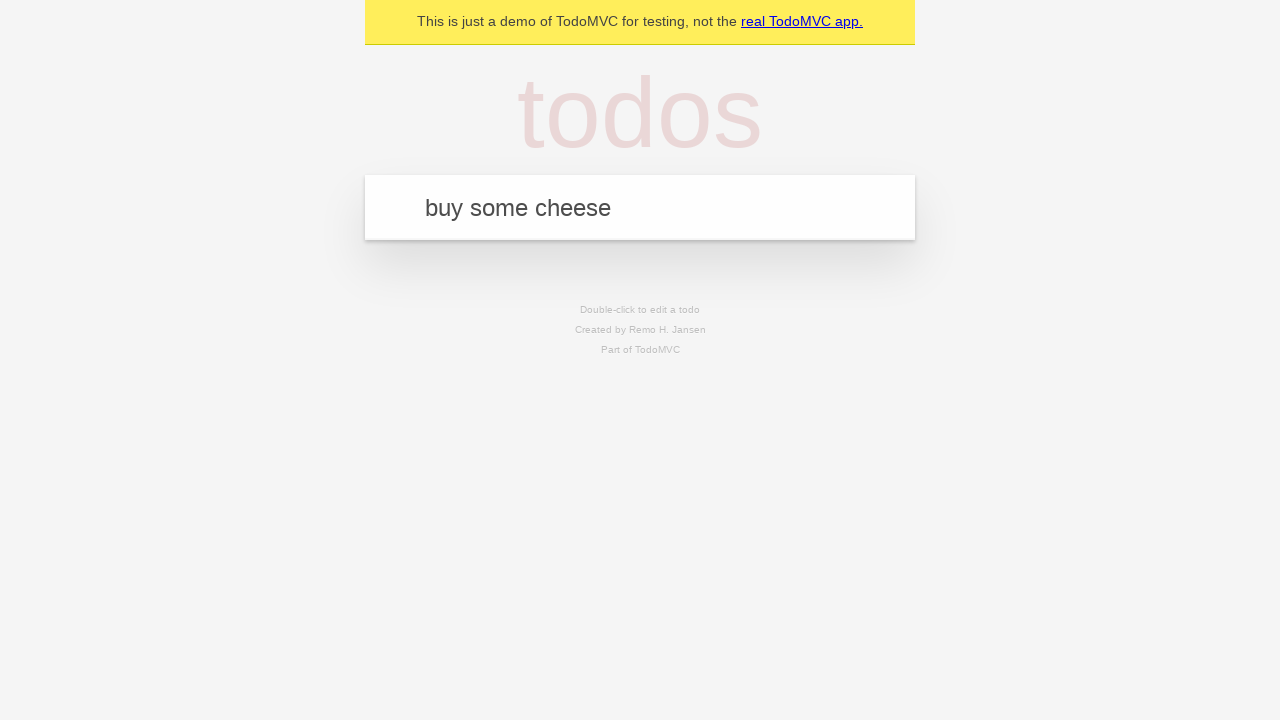

Pressed Enter to add first todo on internal:attr=[placeholder="What needs to be done?"i]
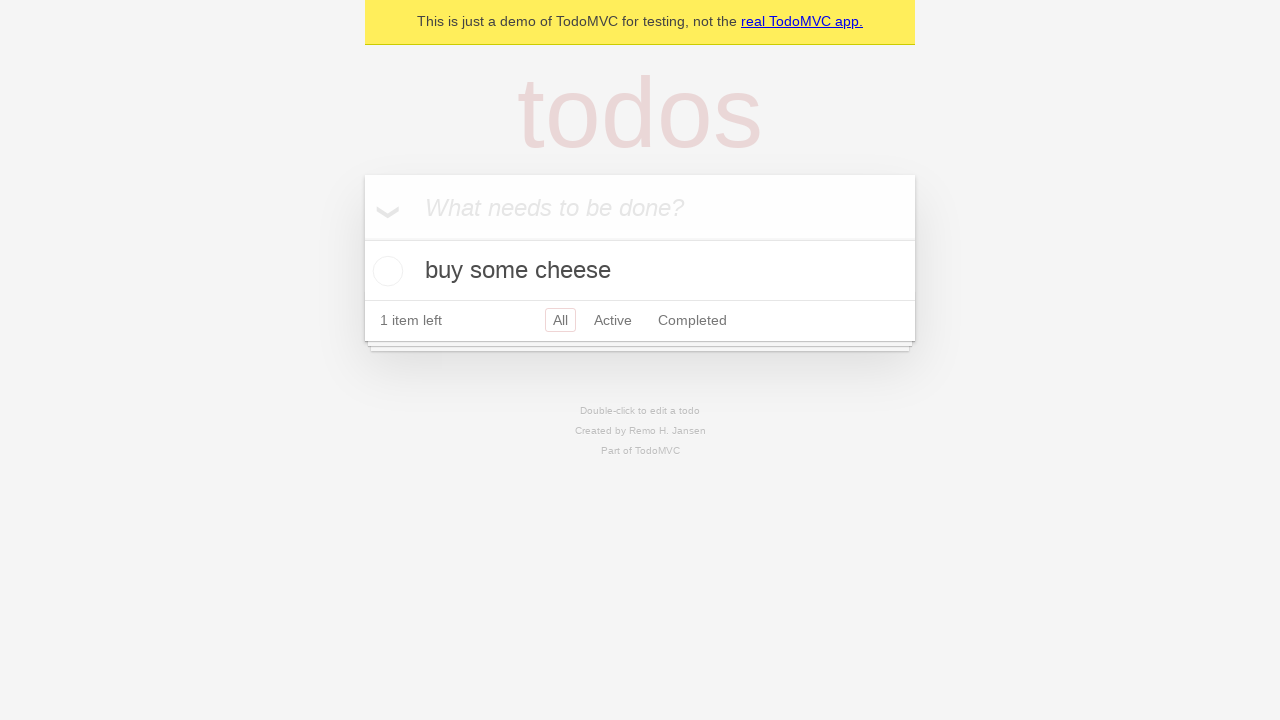

Filled todo input with 'feed the cat' on internal:attr=[placeholder="What needs to be done?"i]
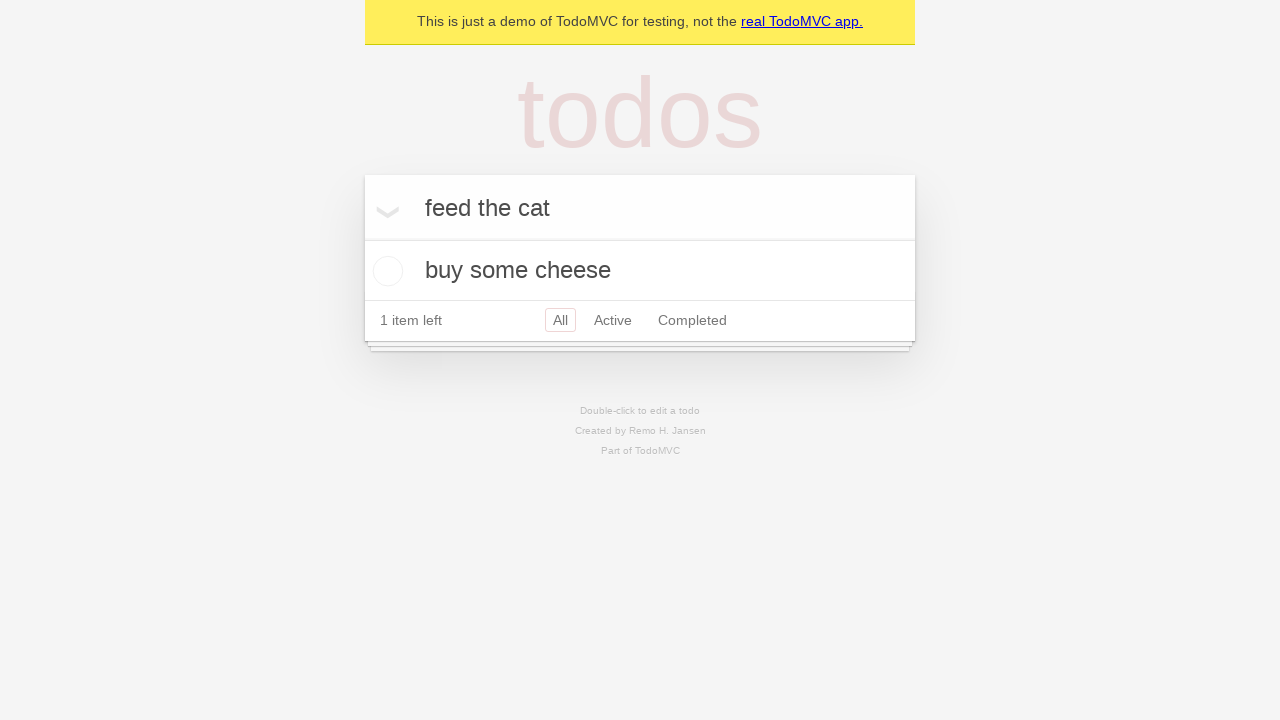

Pressed Enter to add second todo on internal:attr=[placeholder="What needs to be done?"i]
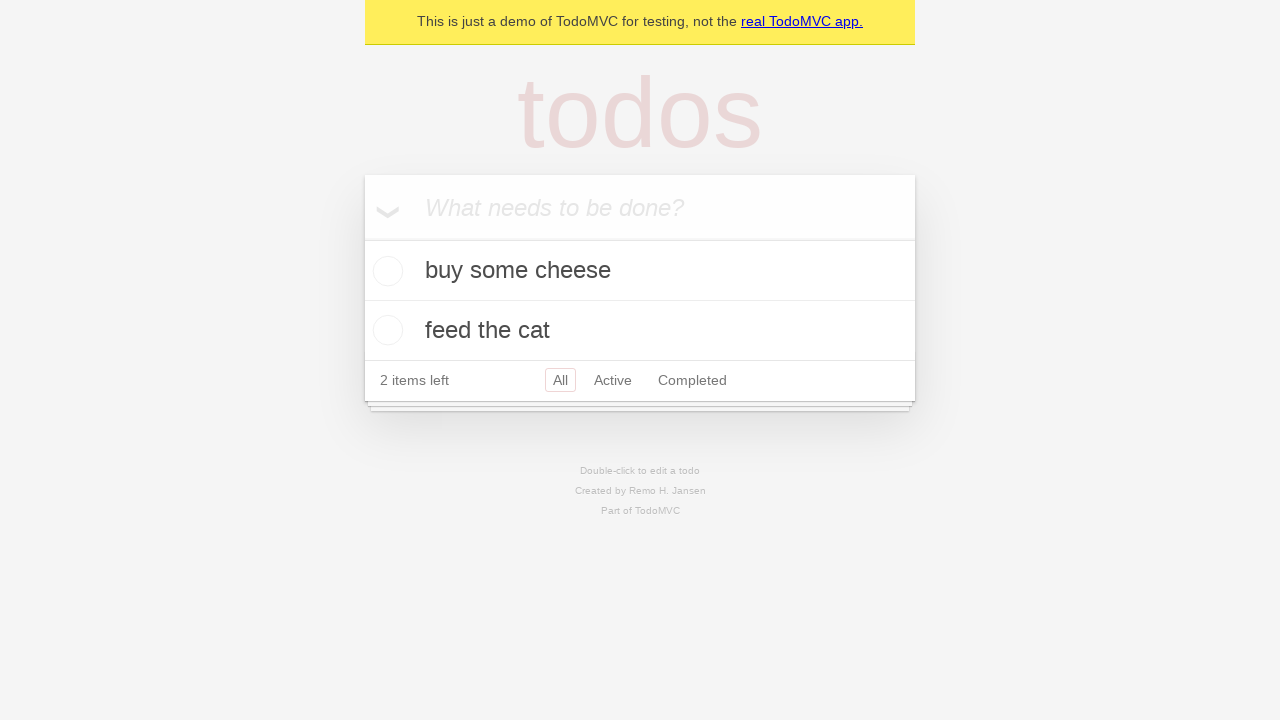

Filled todo input with 'book a doctors appointment' on internal:attr=[placeholder="What needs to be done?"i]
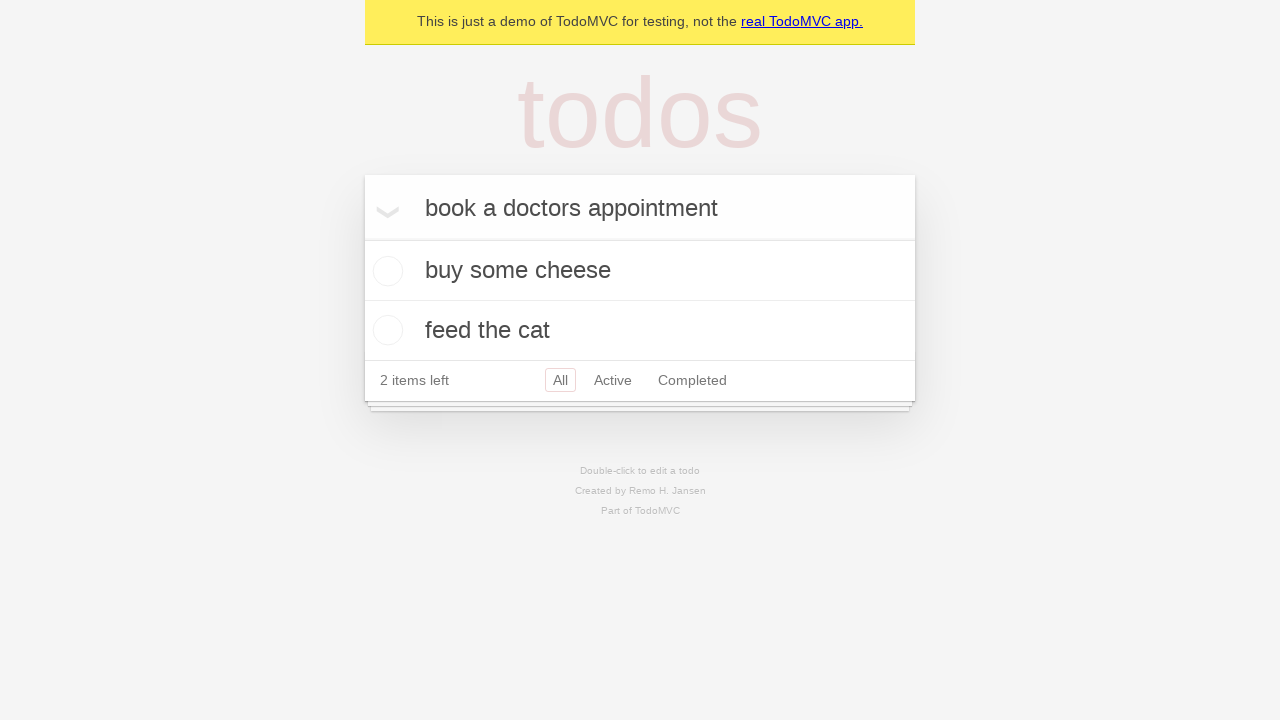

Pressed Enter to add third todo on internal:attr=[placeholder="What needs to be done?"i]
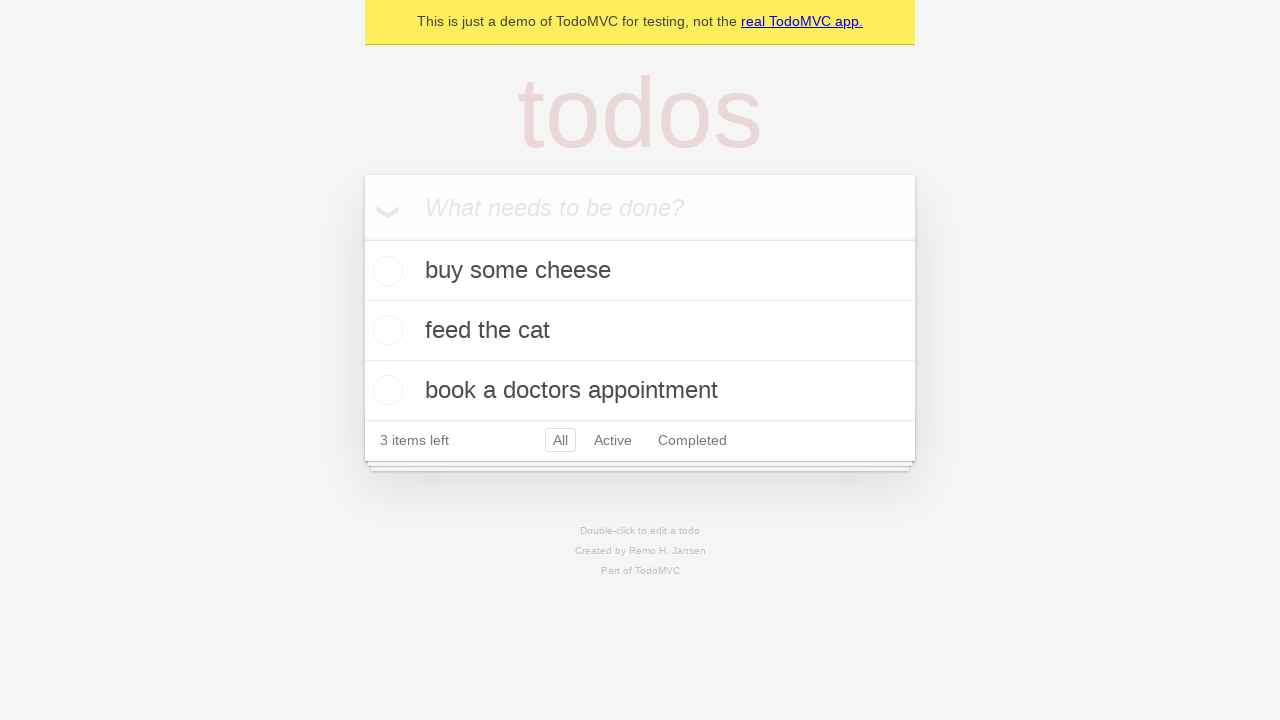

Marked second todo item as complete at (385, 330) on internal:testid=[data-testid="todo-item"s] >> nth=1 >> internal:role=checkbox
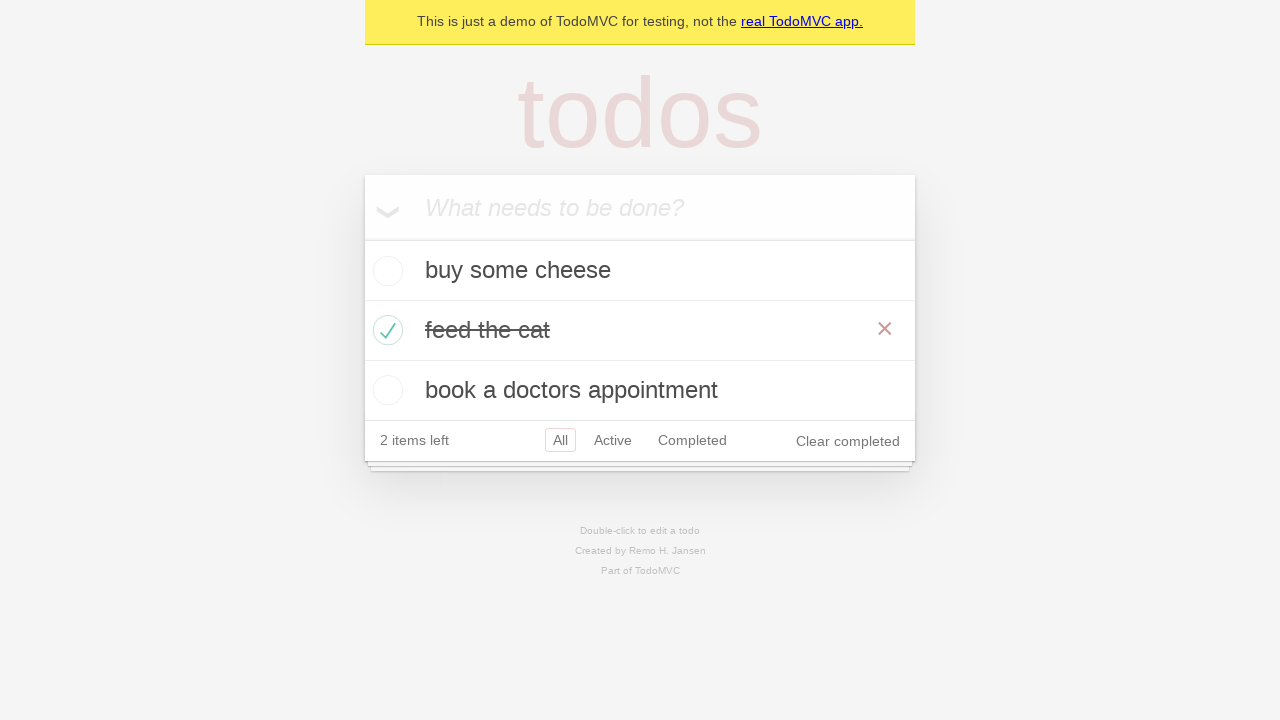

Clicked Completed link to filter and display only completed items at (692, 440) on internal:role=link[name="Completed"i]
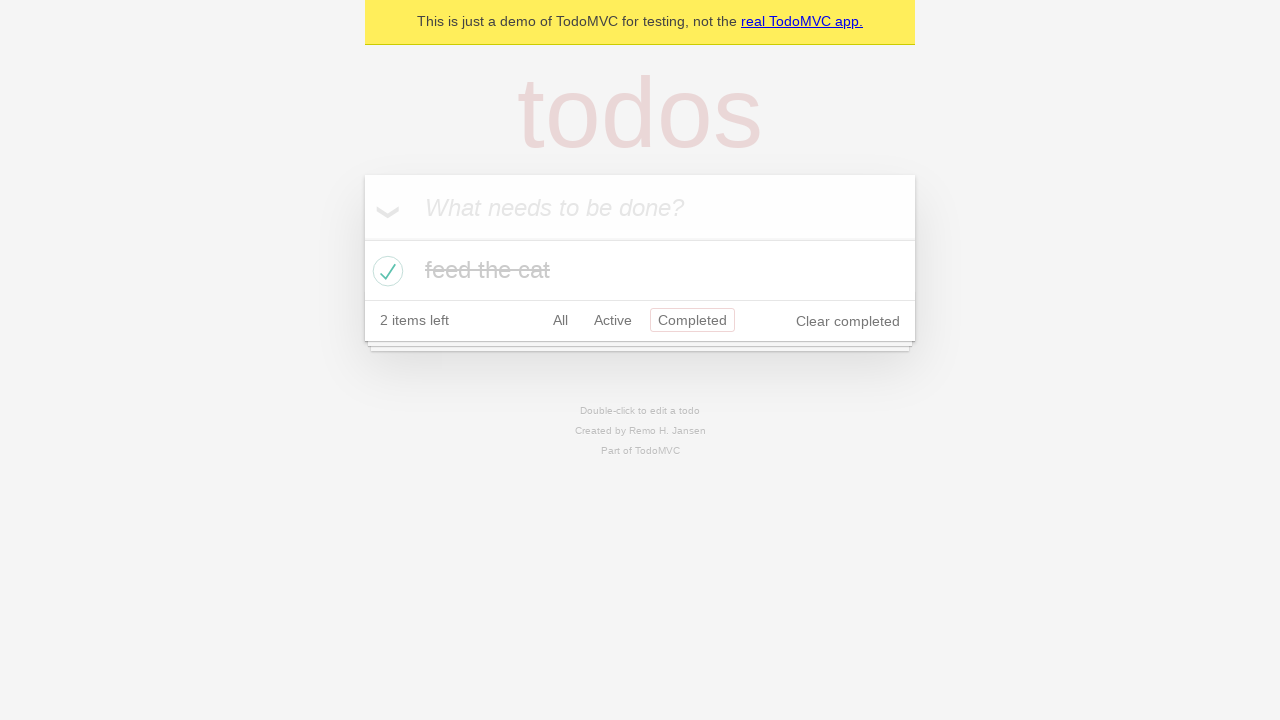

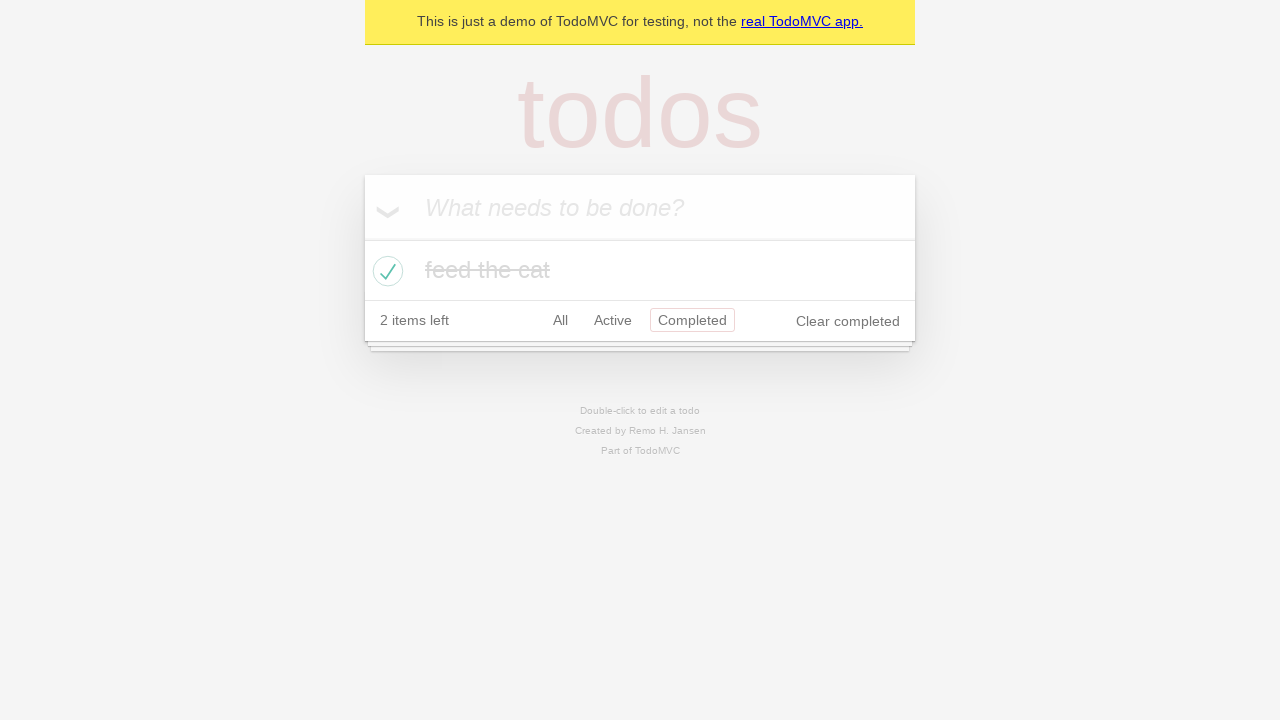